Demonstrates JavaScript execution by filling a name input field and clicking a radio button using JavaScriptExecutor

Starting URL: https://testautomationpractice.blogspot.com/

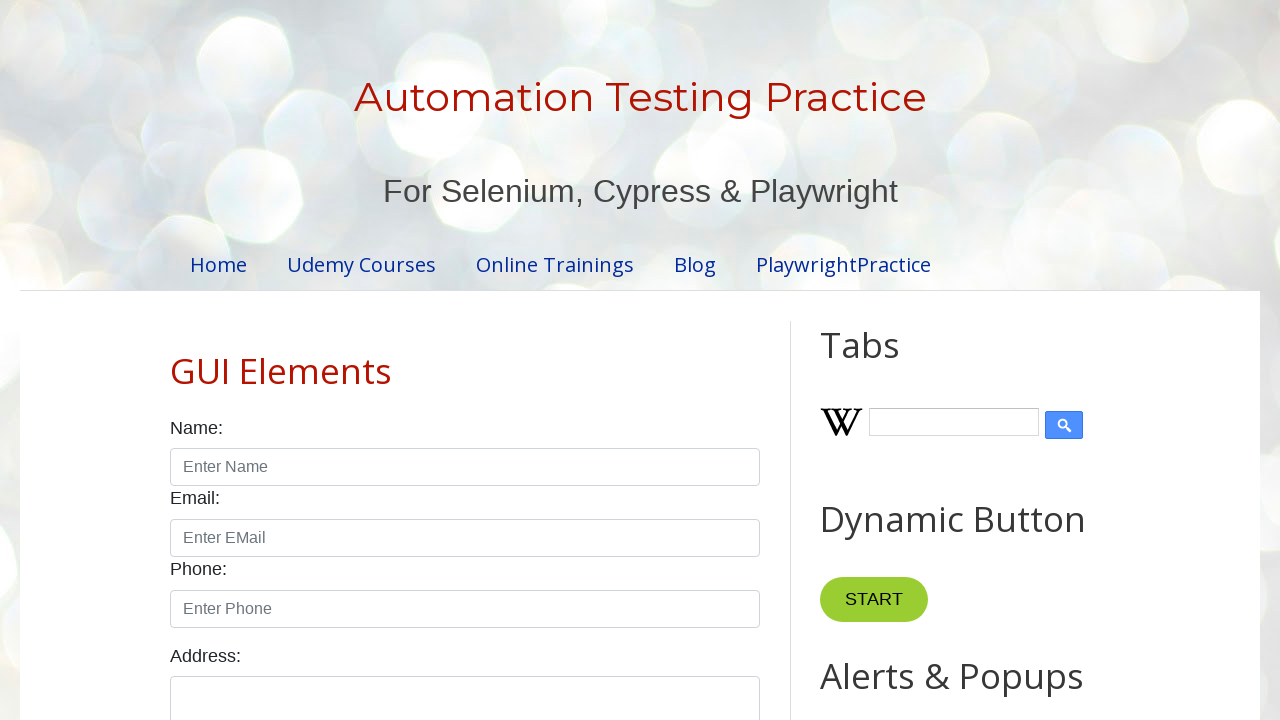

Filled name input field with 'John' using JavaScript execution
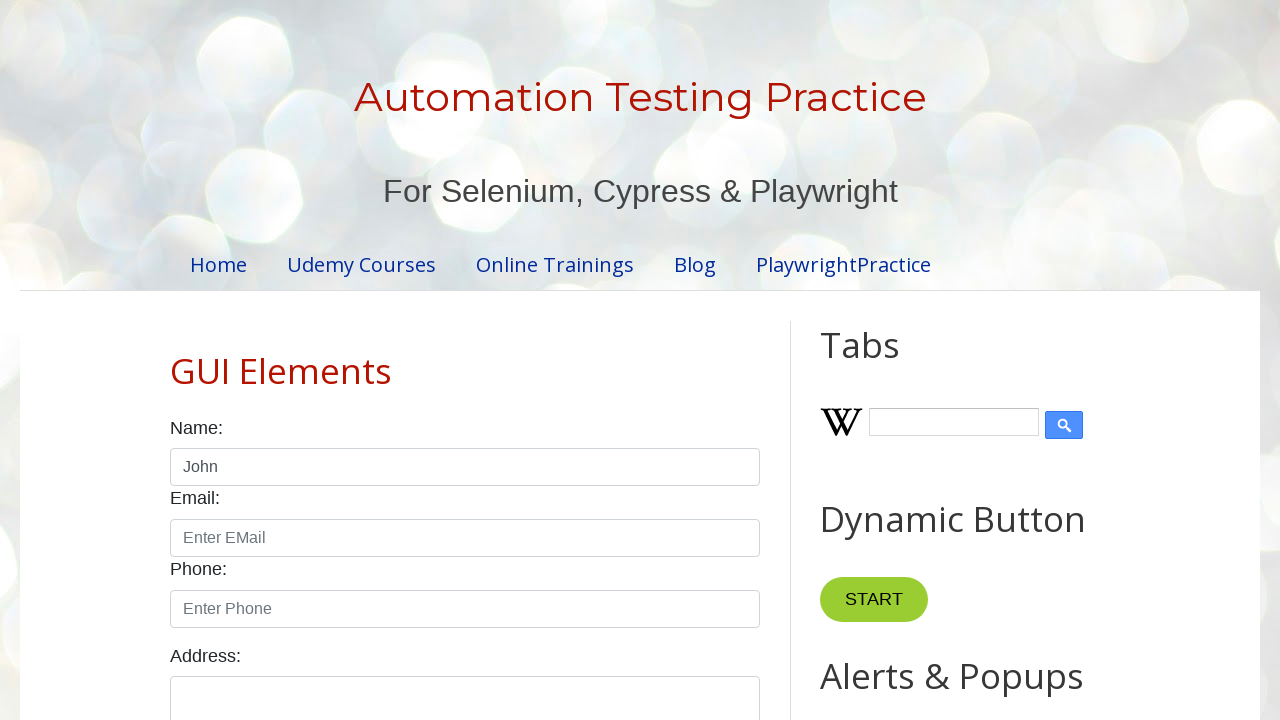

Clicked male radio button using JavaScript execution
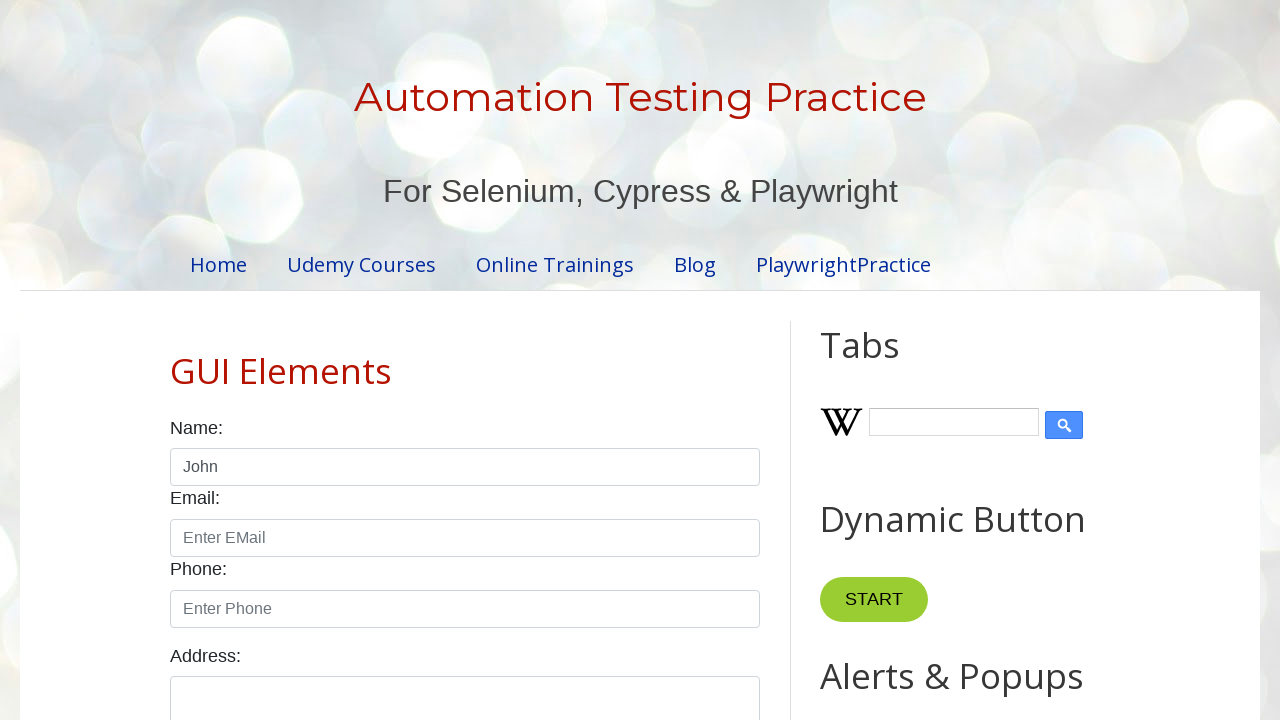

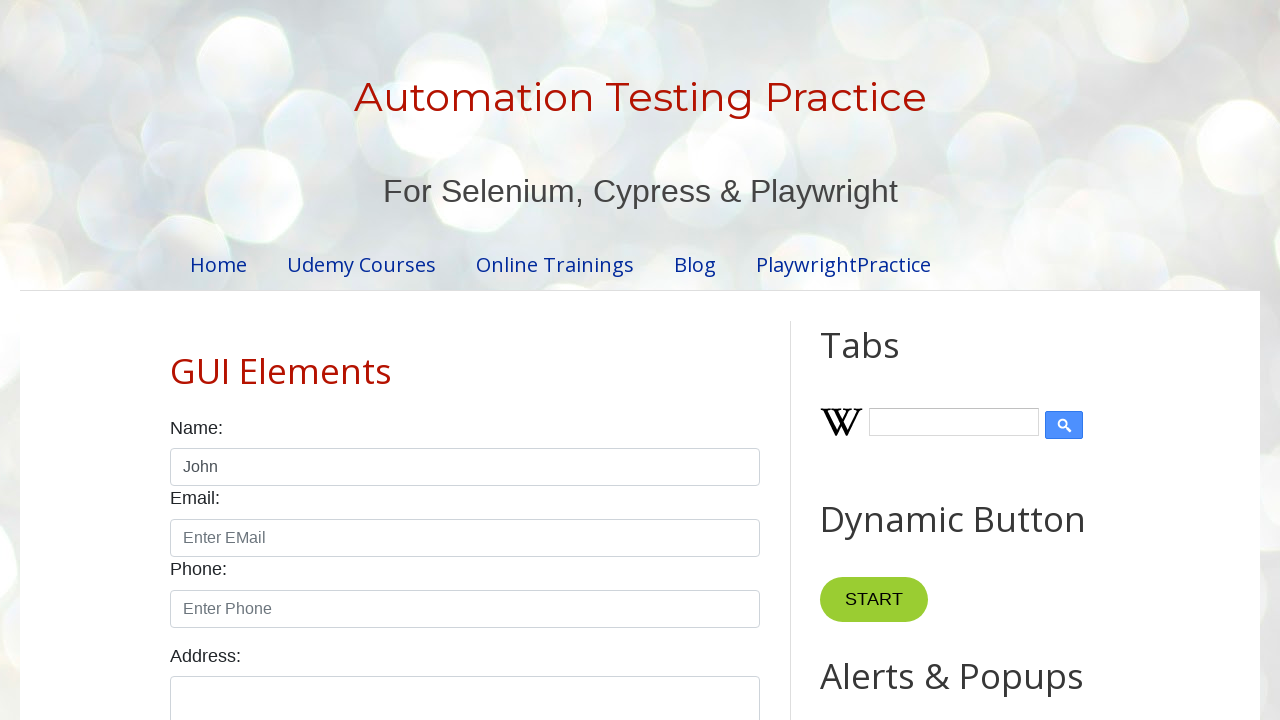